Fills out a trial form on OrangeHRM website by entering a full name and phone number using Actions class

Starting URL: https://www.orangehrm.com/orangehrm-30-day-trial/

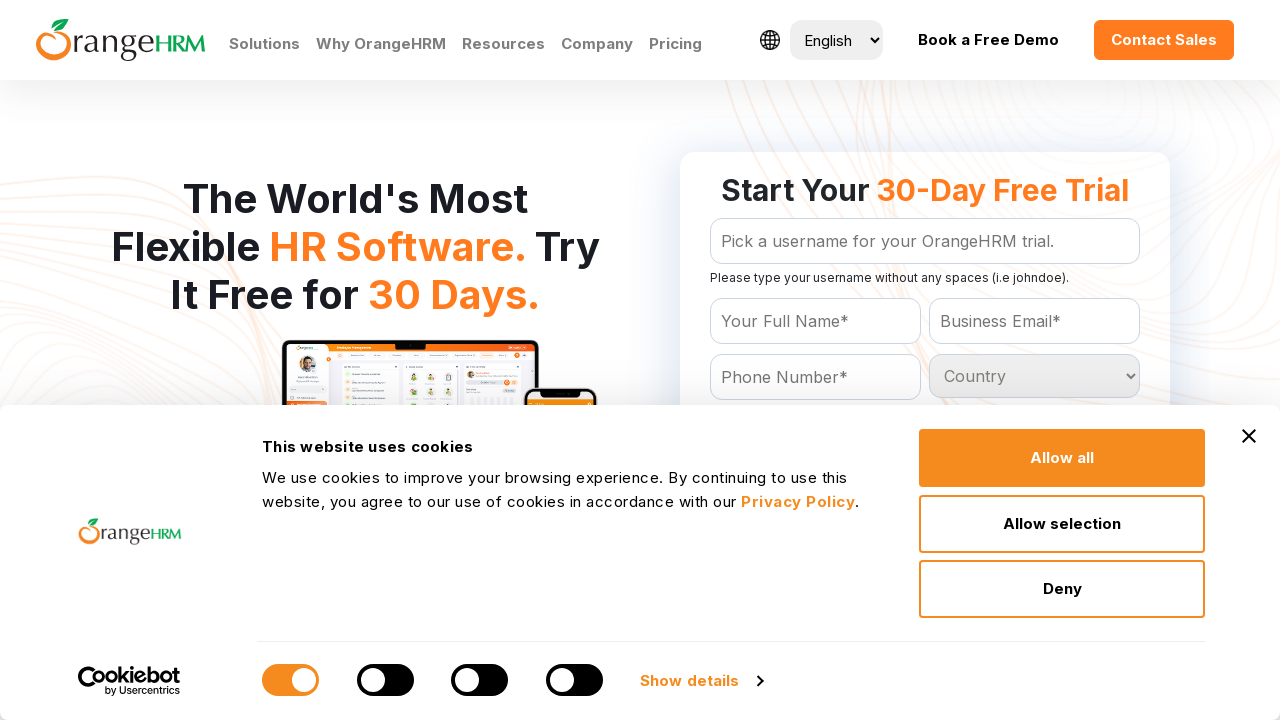

Waited for trial form to load
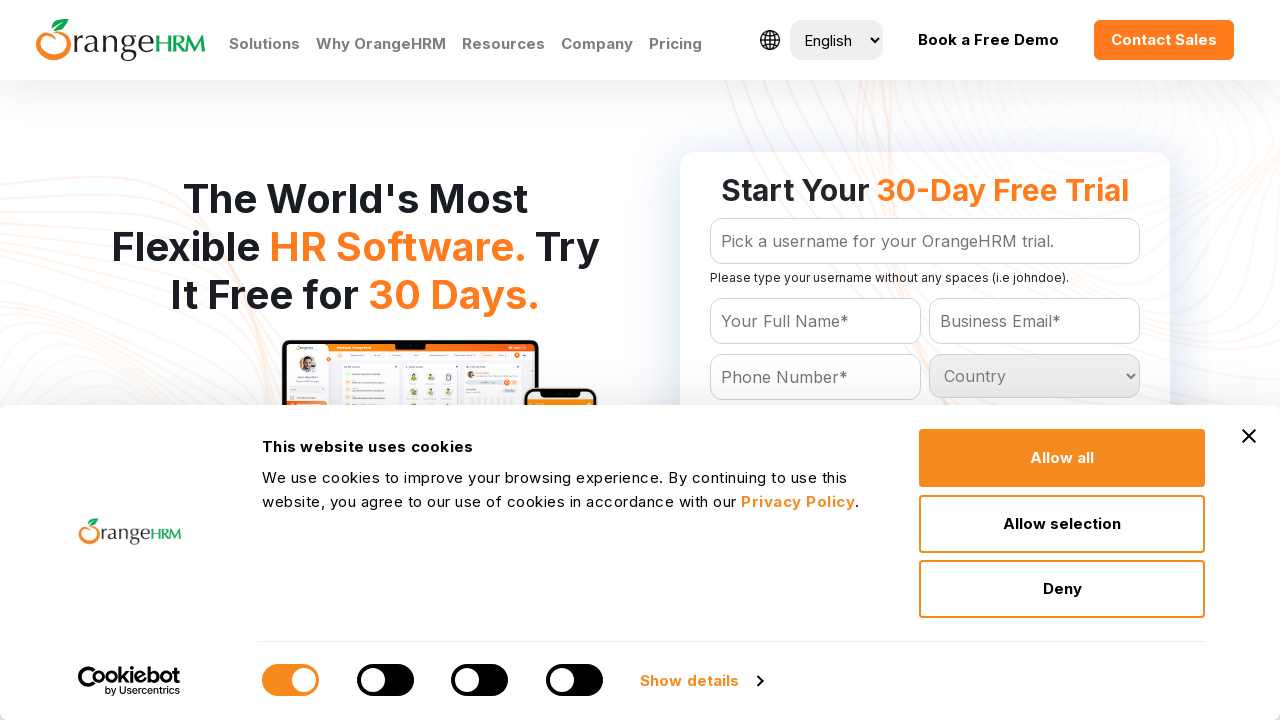

Filled phone number field with '9039014433' on #Form_getForm_Contact
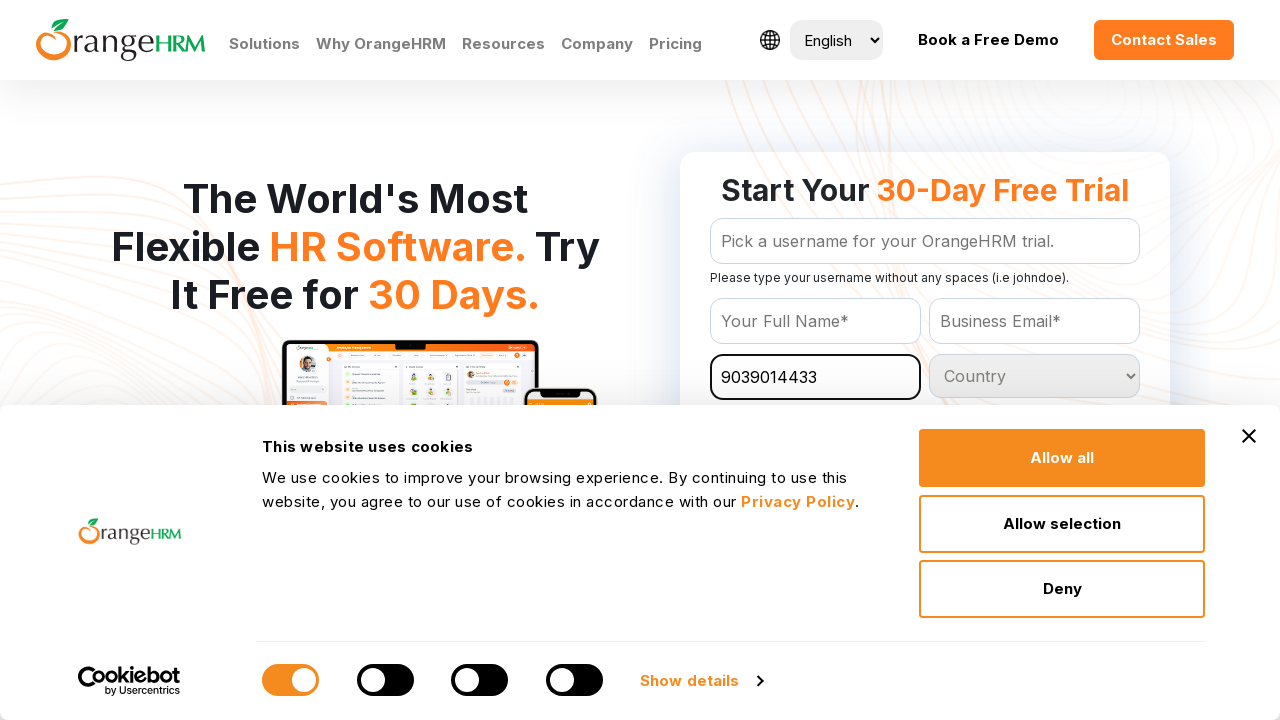

Filled full name field with 'Rakesh kumar singh' on #Form_getForm_Name
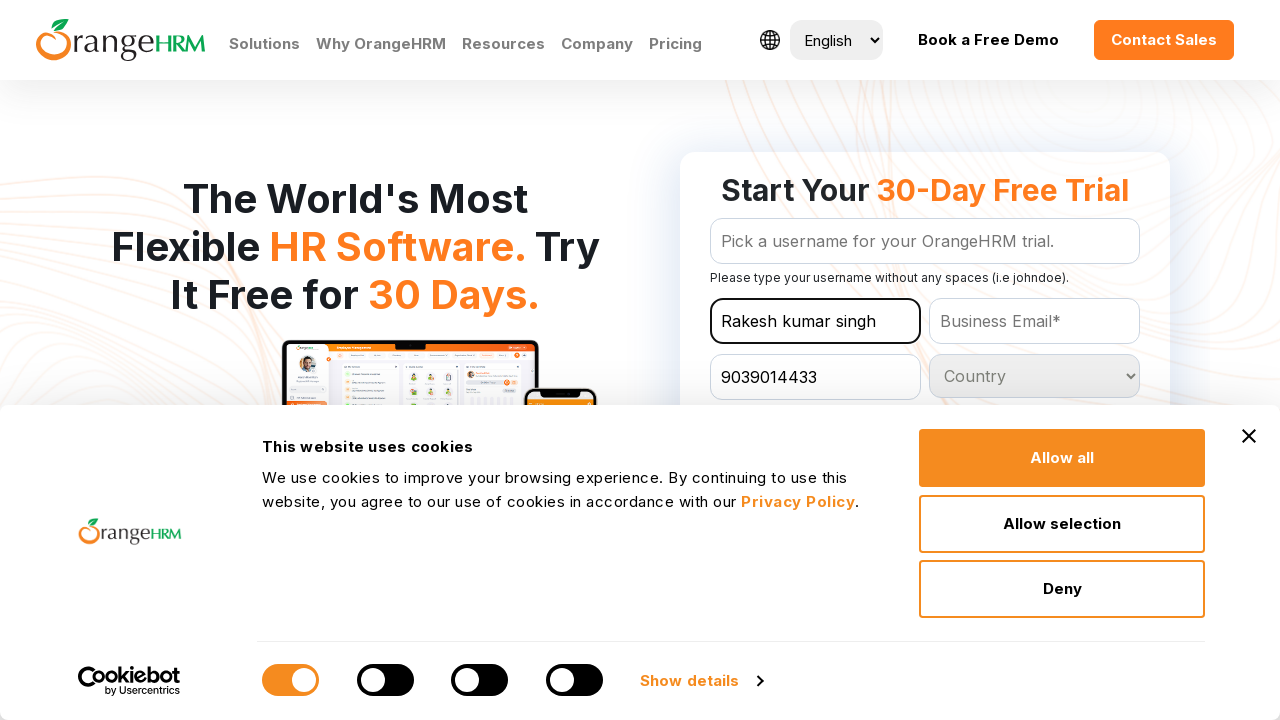

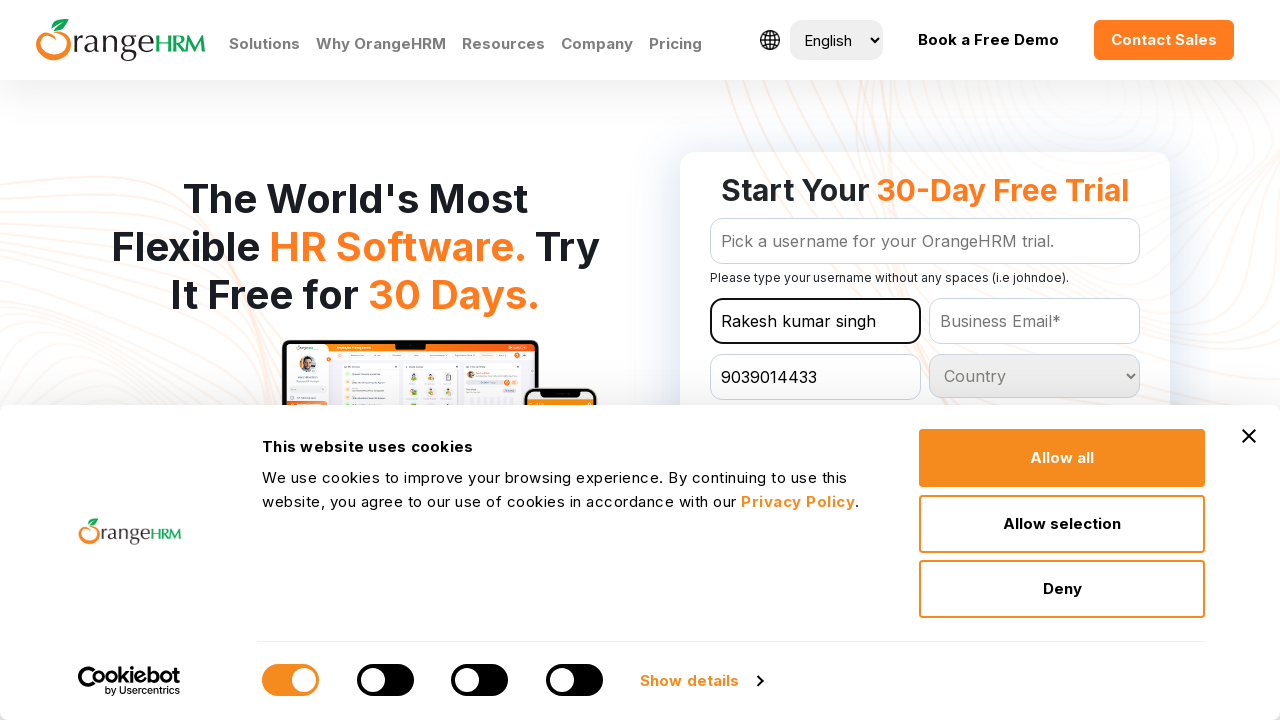